Tests registration form by filling all required fields and submitting the form, then verifies successful registration message

Starting URL: http://suninjuly.github.io/registration2.html

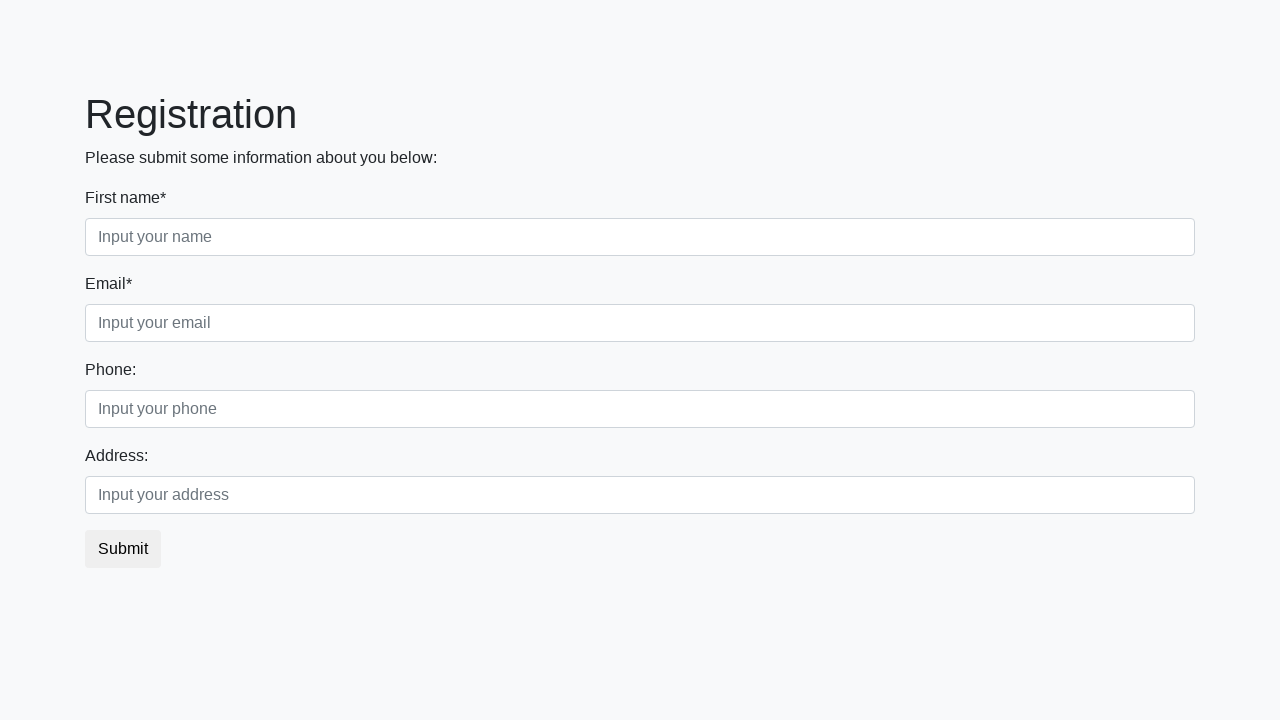

Filled a required input field with 'Test Value' on input[required] >> nth=0
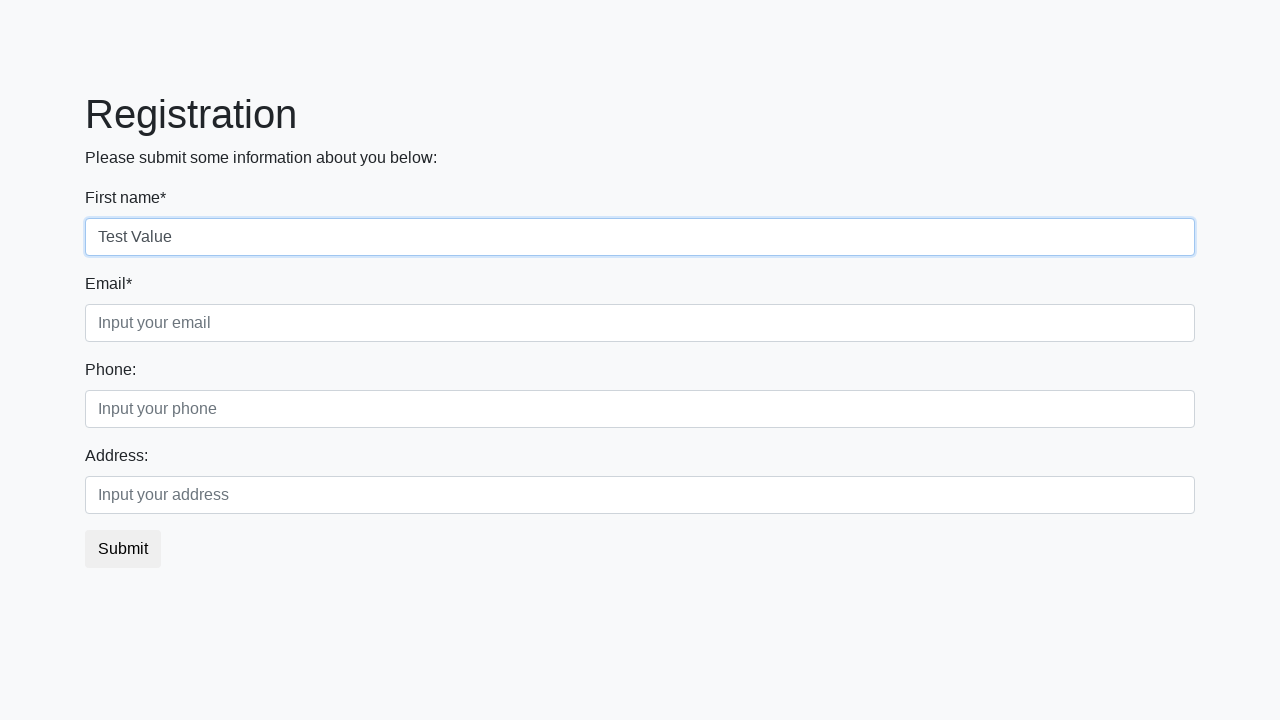

Filled a required input field with 'Test Value' on input[required] >> nth=1
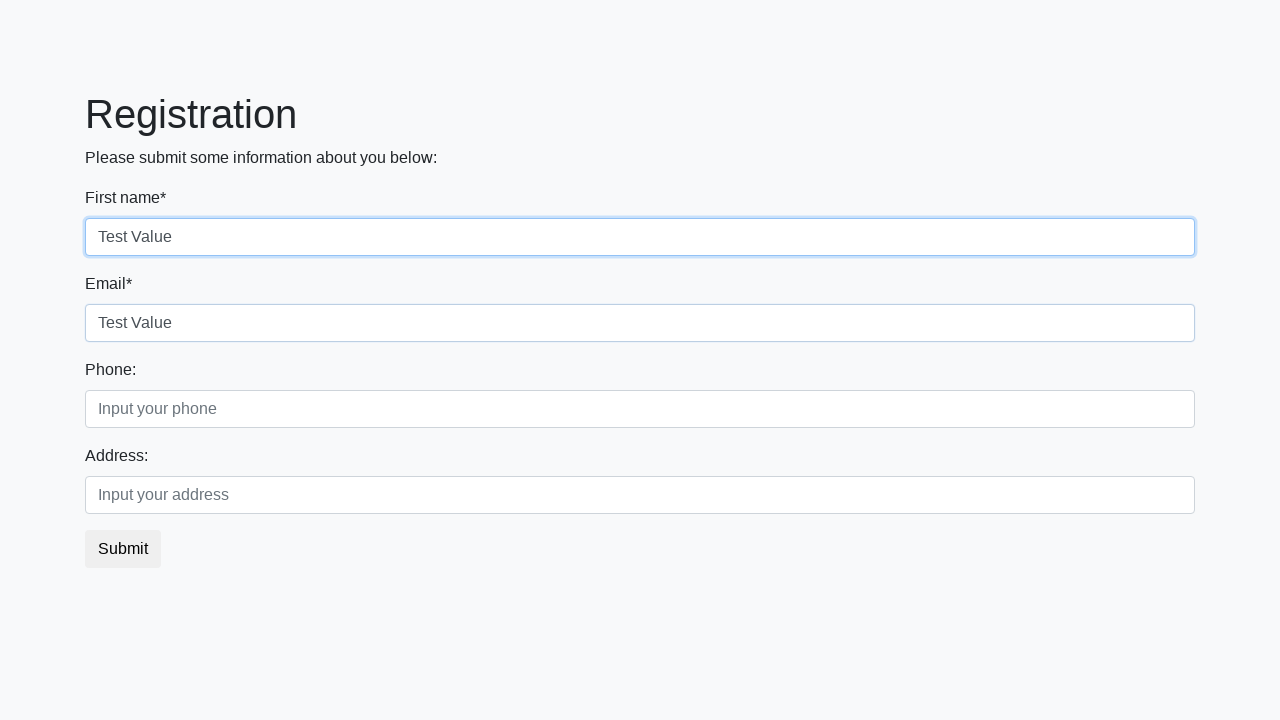

Clicked the submit button to submit registration form at (123, 549) on button.btn
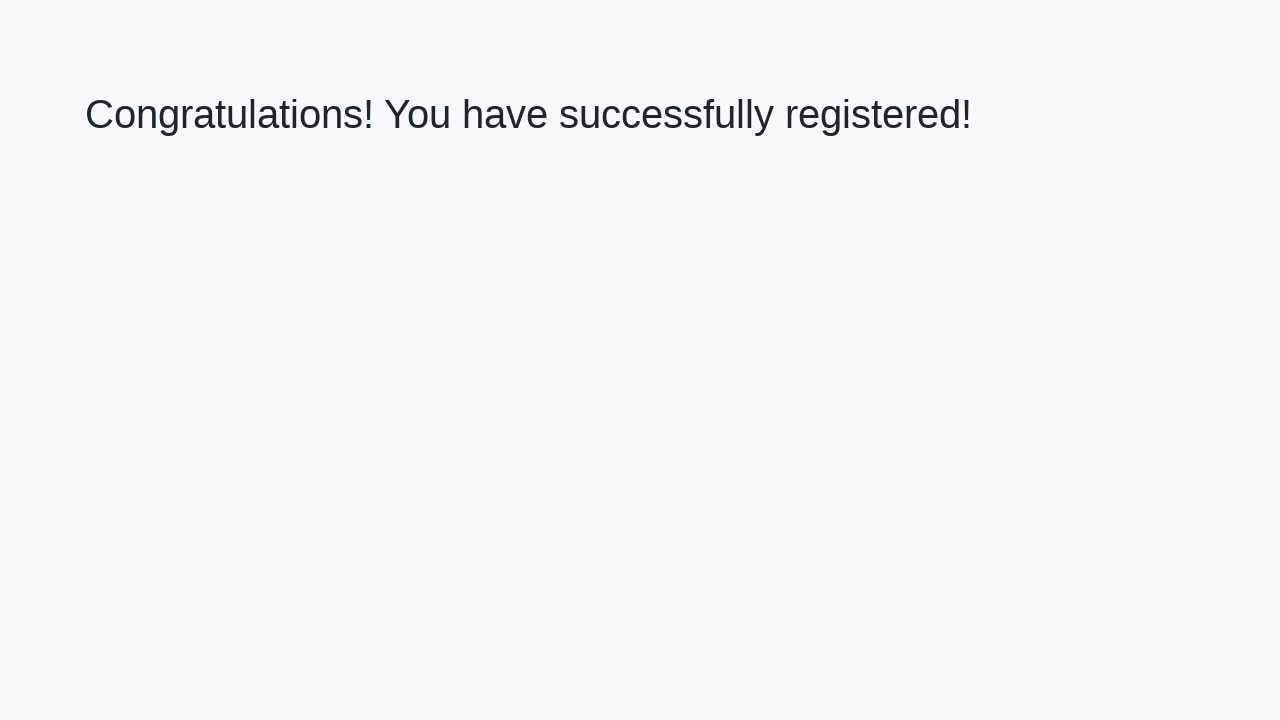

Success heading element loaded
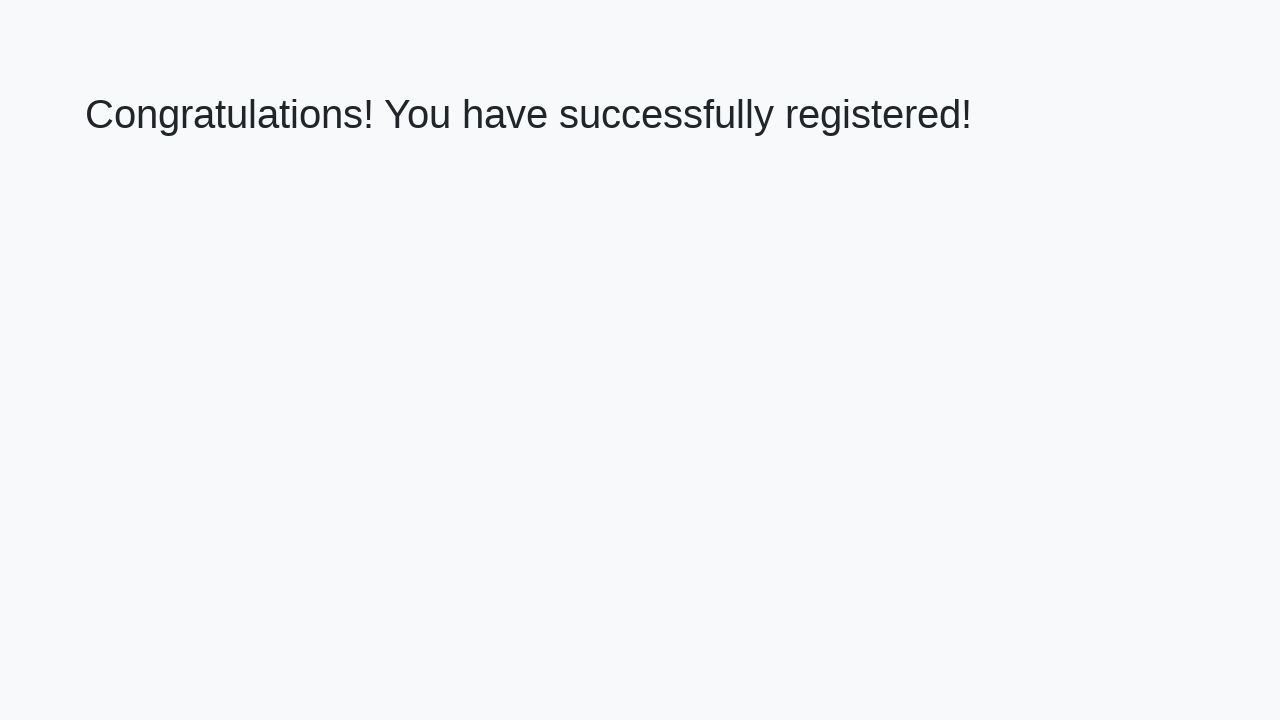

Verified successful registration message displayed
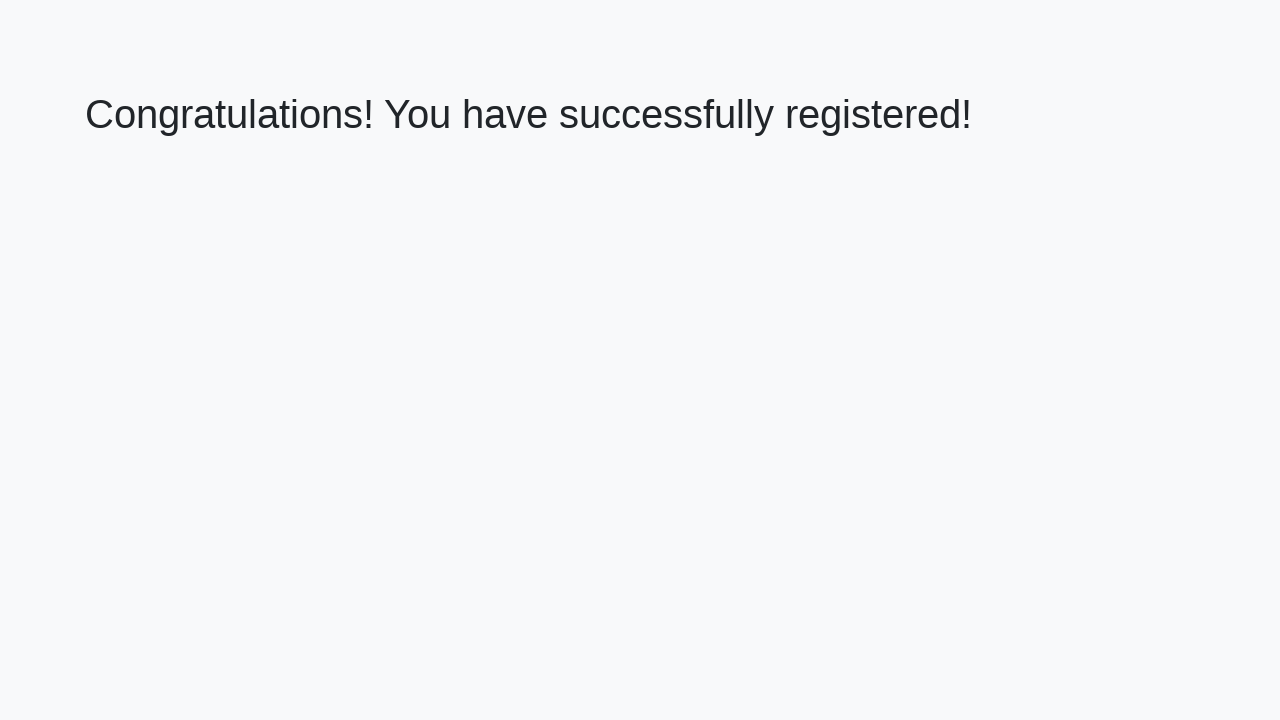

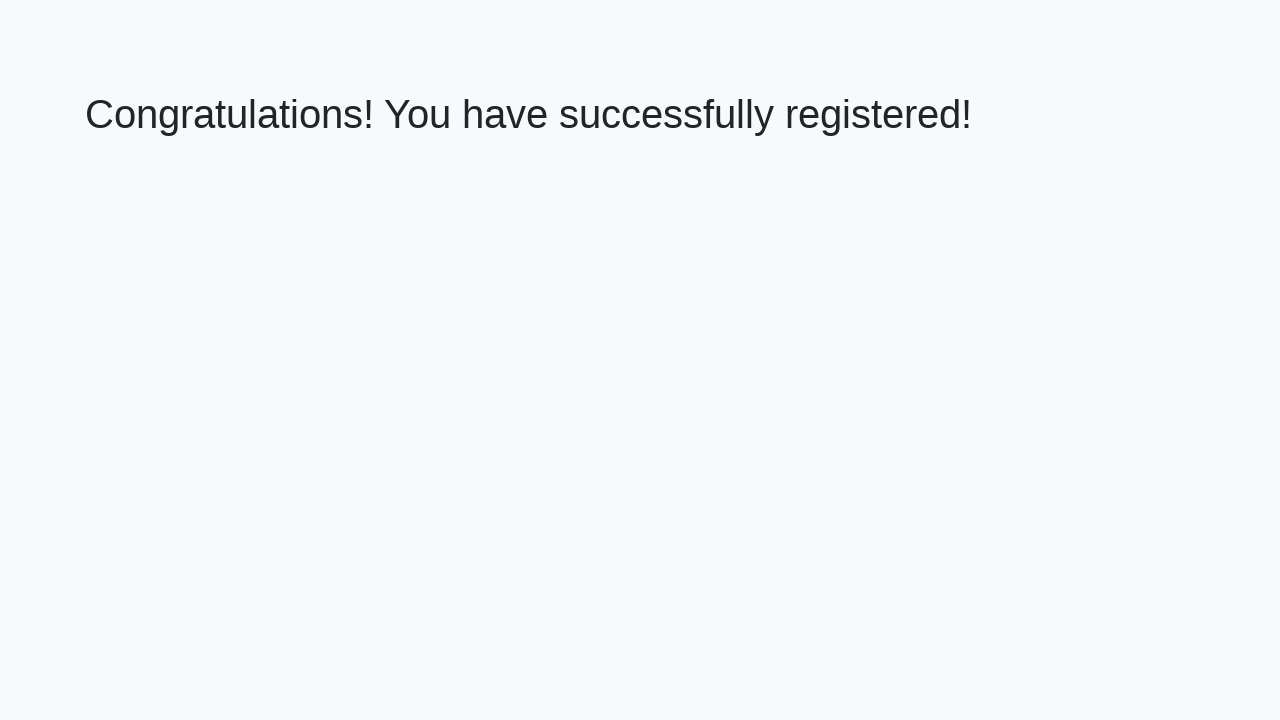